Clicks on Checkout button from homepage and verifies the Checkout form page is displayed

Starting URL: https://webshop-agil-testautomatiserare.netlify.app/

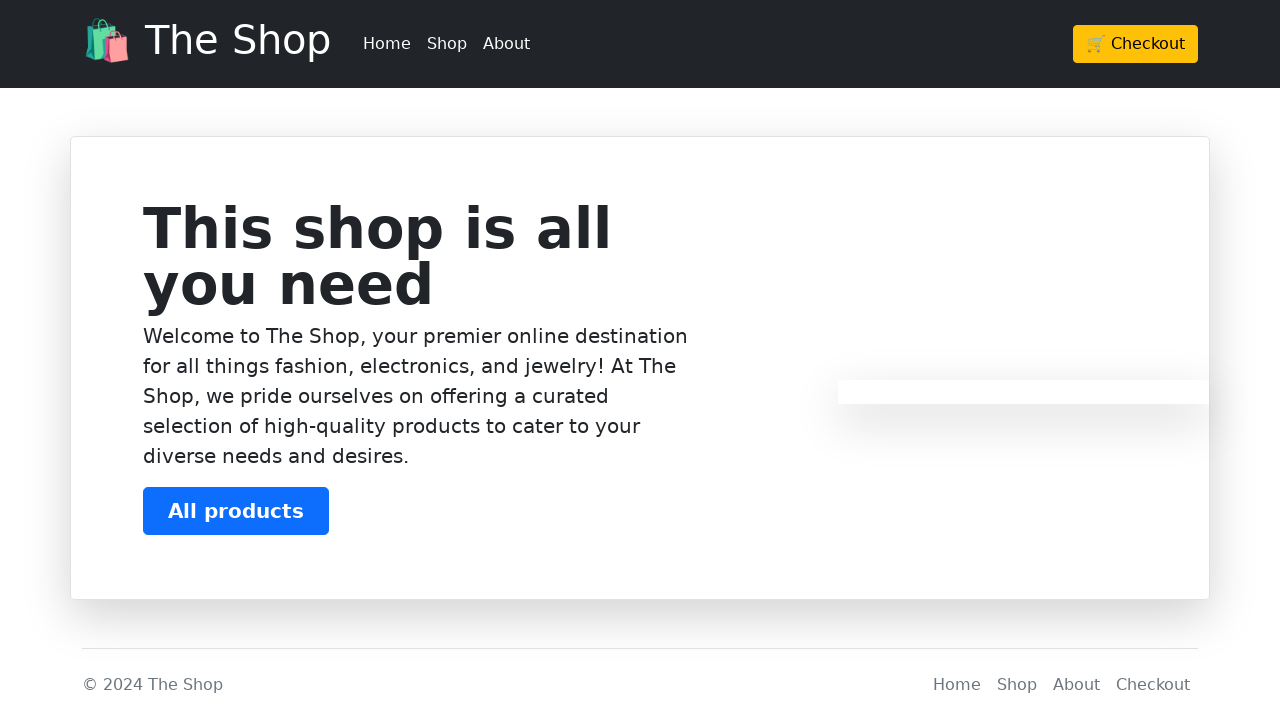

Navigated to webshop homepage
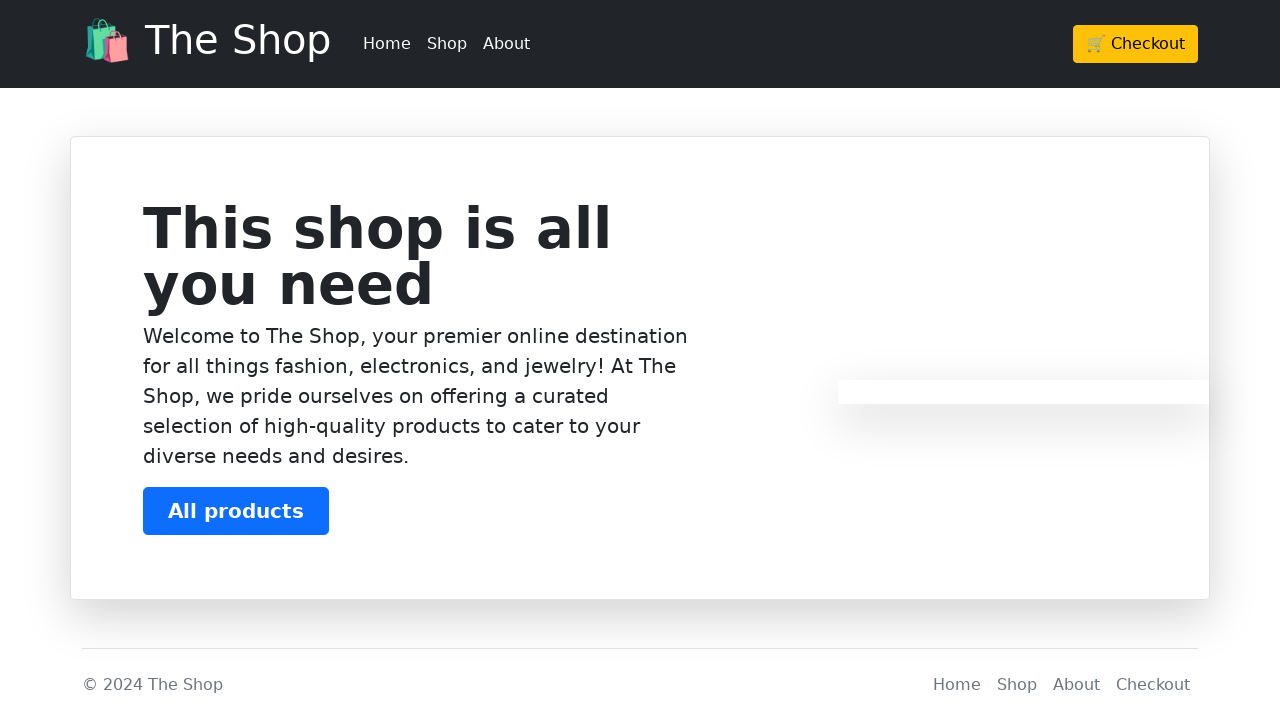

Clicked Checkout button from homepage at (1136, 44) on xpath=/html/body/header/div/div/div/a
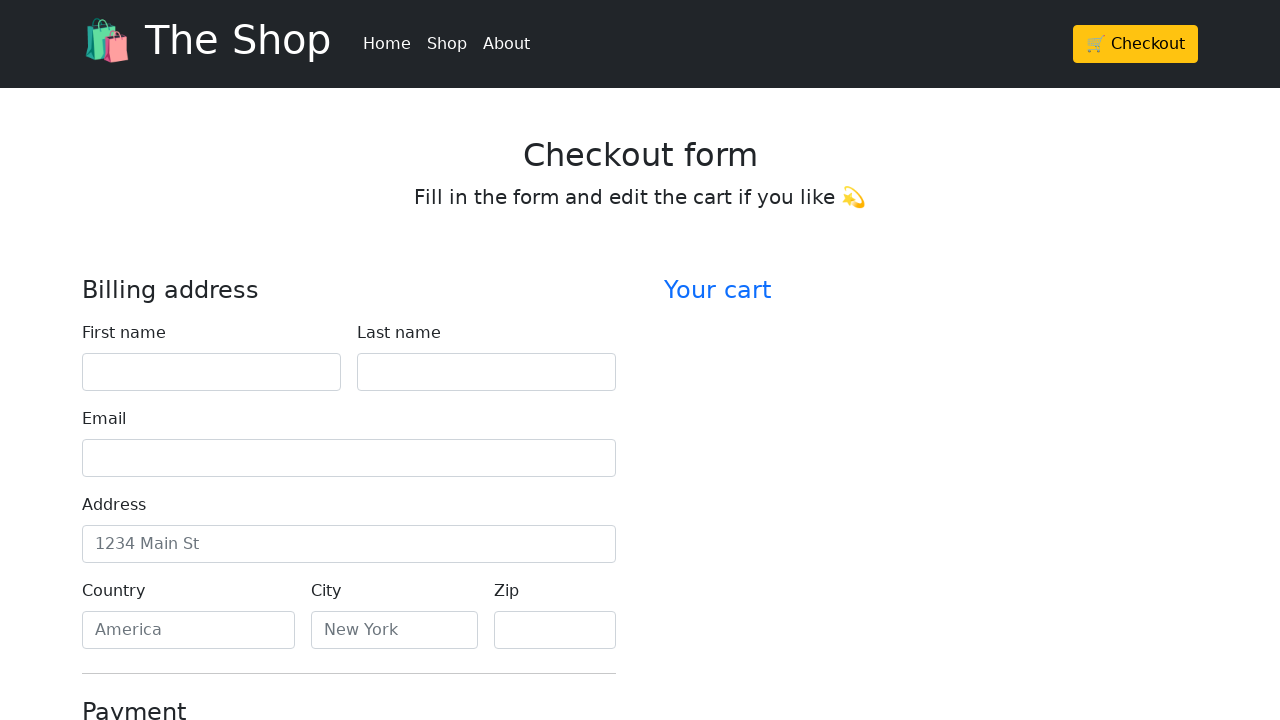

Waited 1 second for page to load
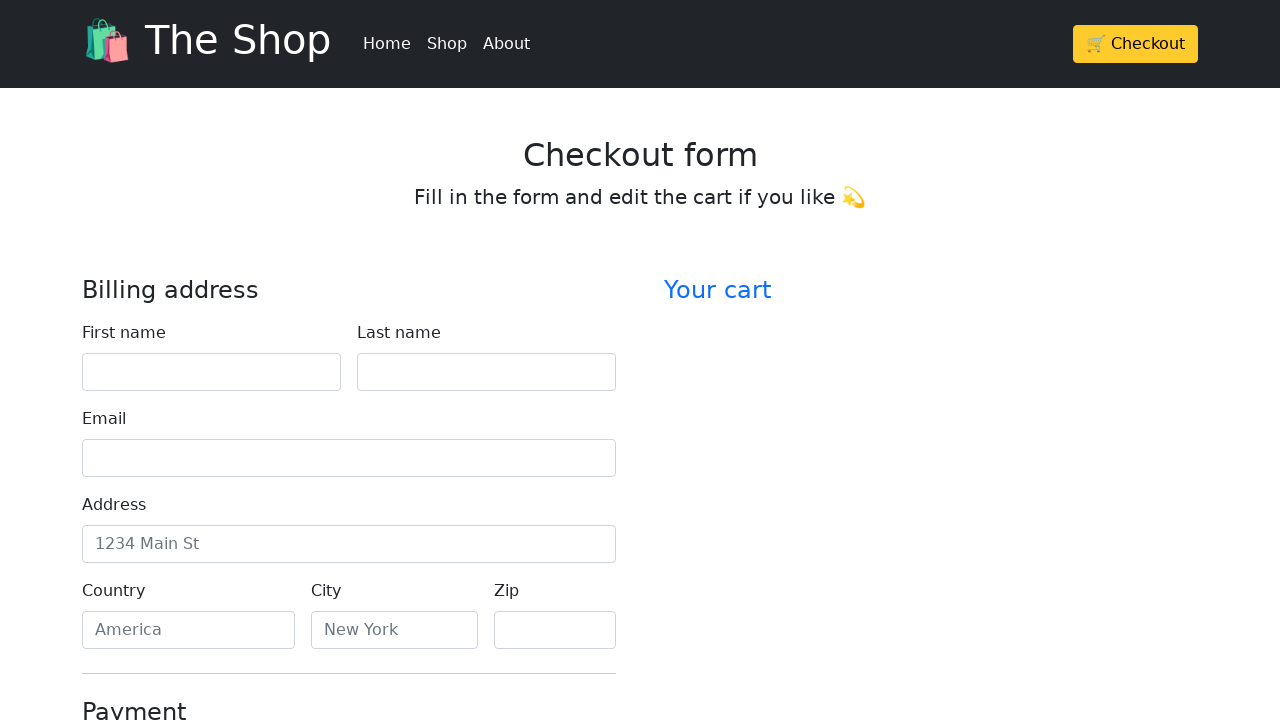

Verified checkout form heading is visible
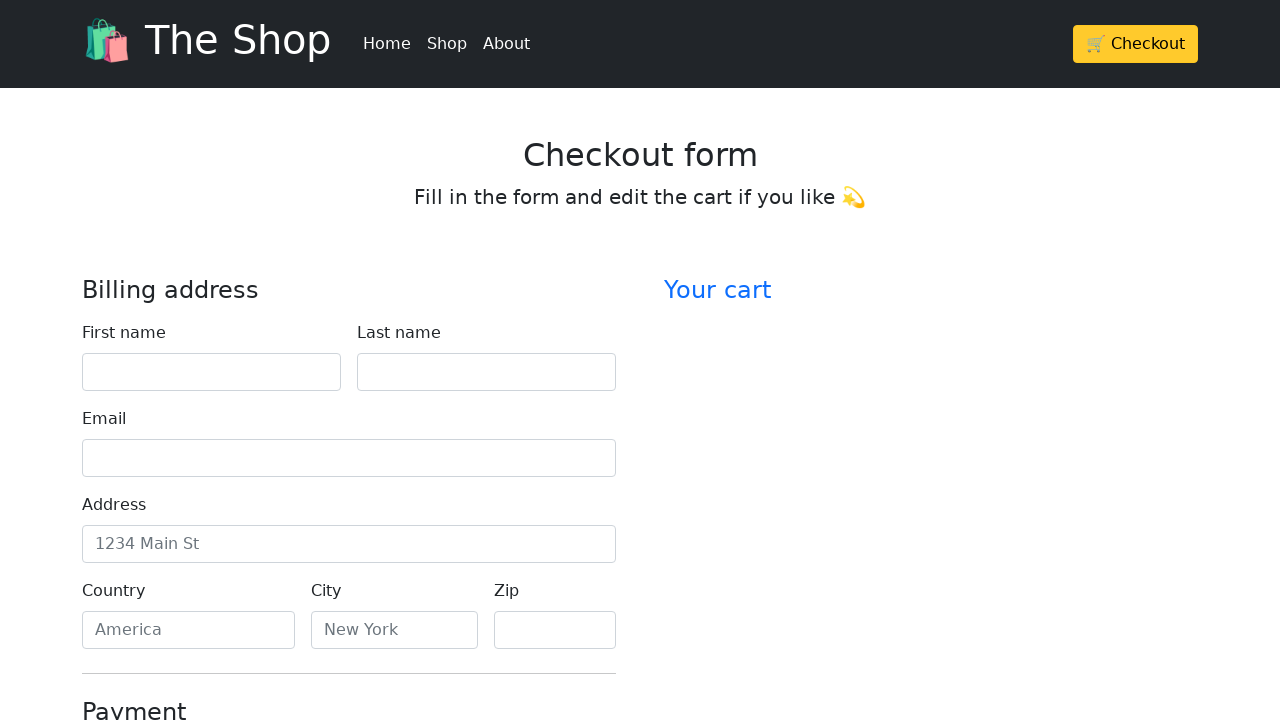

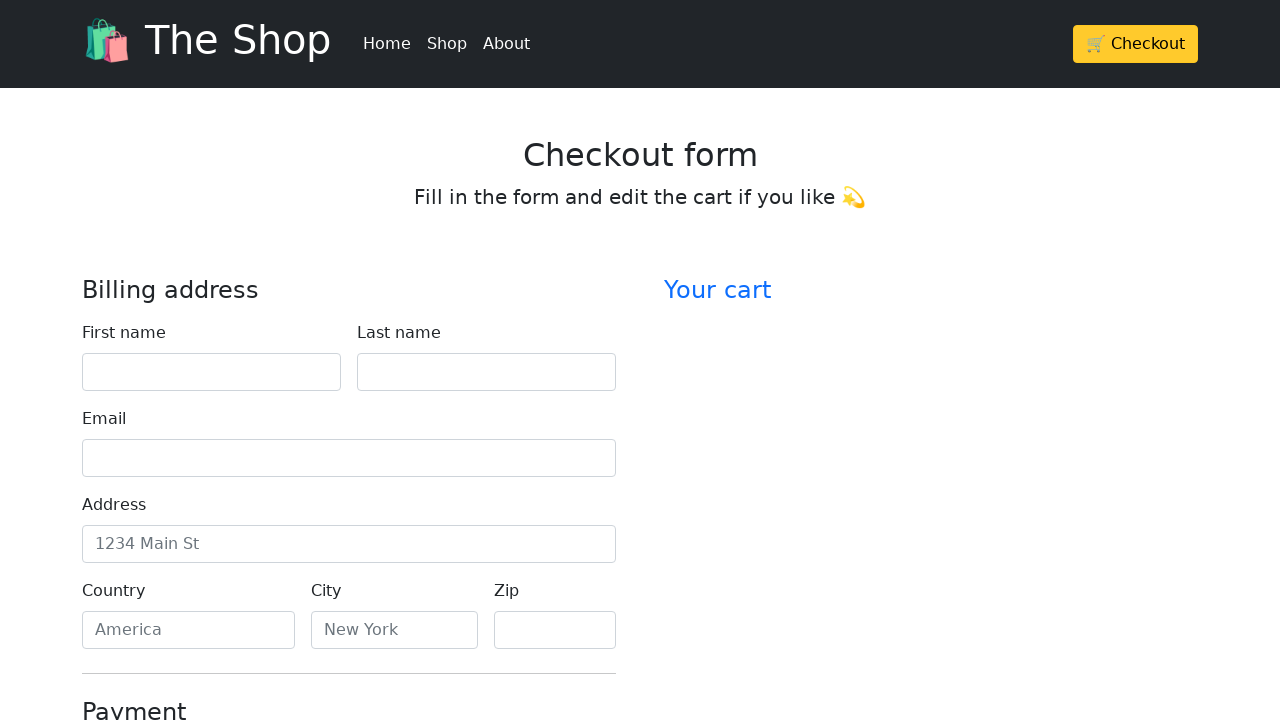